Tests a text box form by filling in username, email, current address, and permanent address fields, then submitting the form

Starting URL: https://demoqa.com/text-box

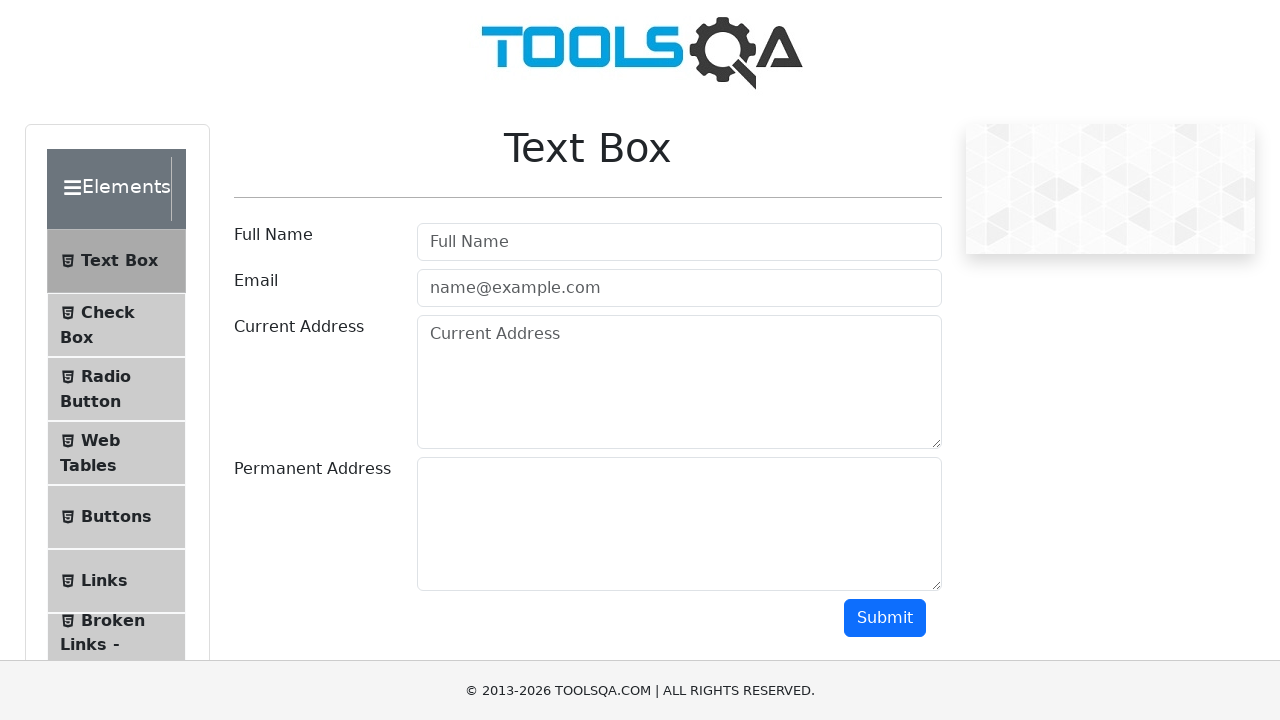

Navigated to text box form page
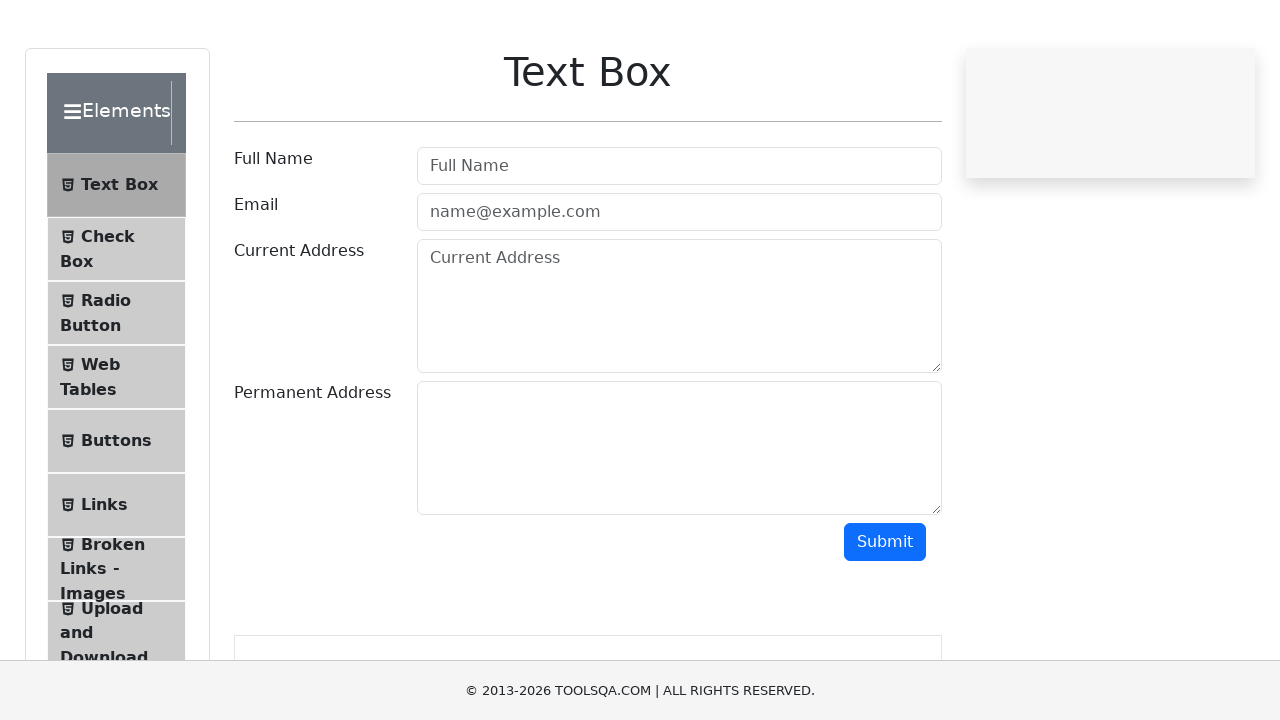

Filled username field with 'JuaraCoding' on #userName
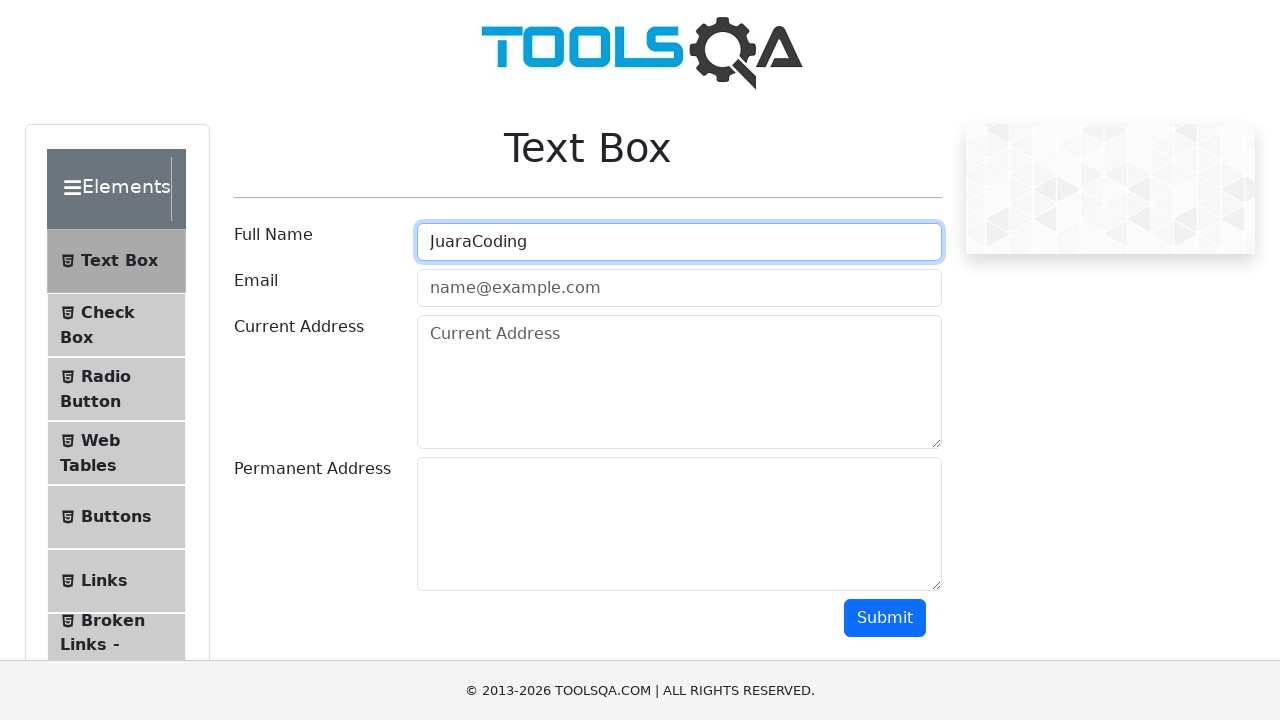

Filled email field with 'info@juaracoding.com' on #userEmail
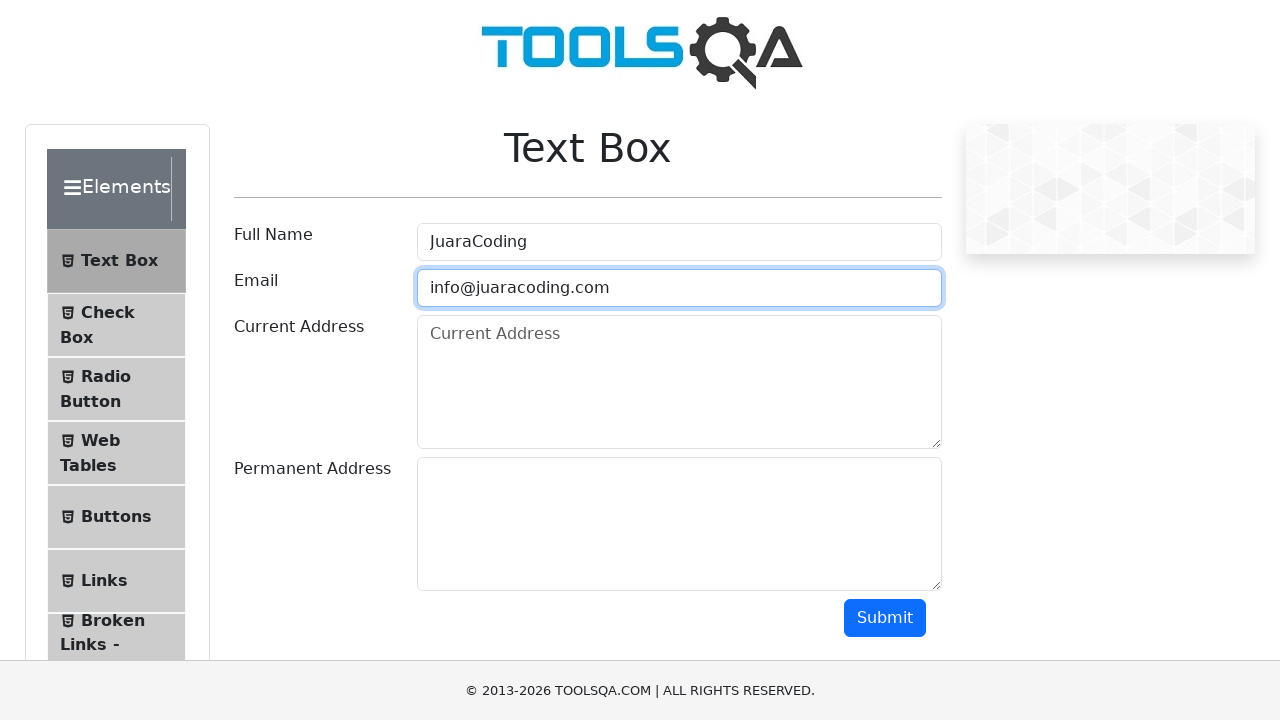

Filled current address field with 'Jakarta' on #currentAddress
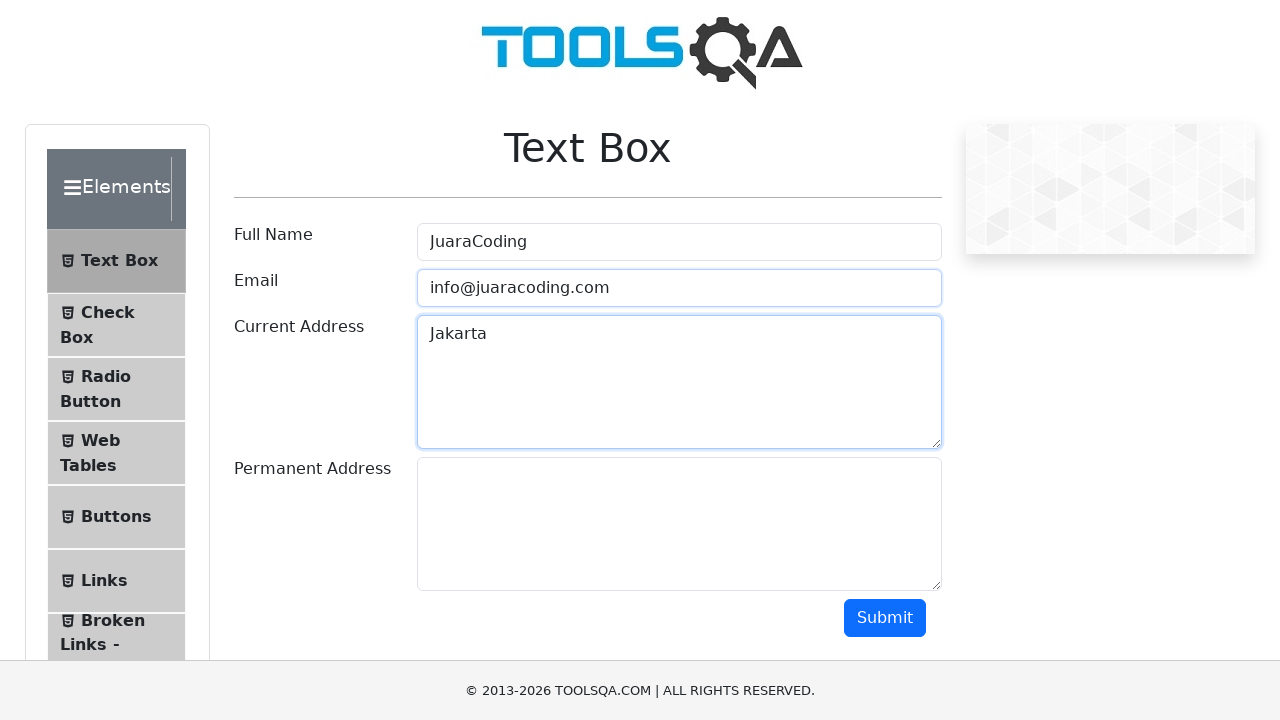

Filled permanent address field with 'Jakarta' on #permanentAddress
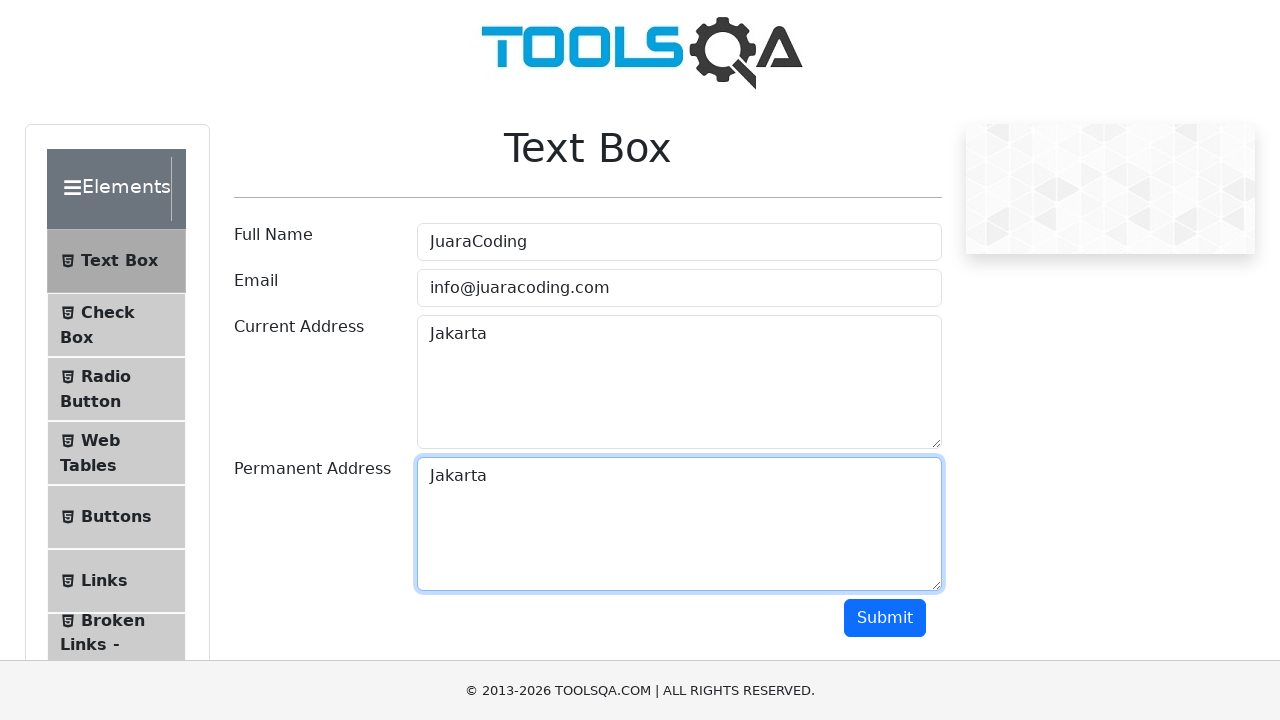

Scrolled down to reveal submit button
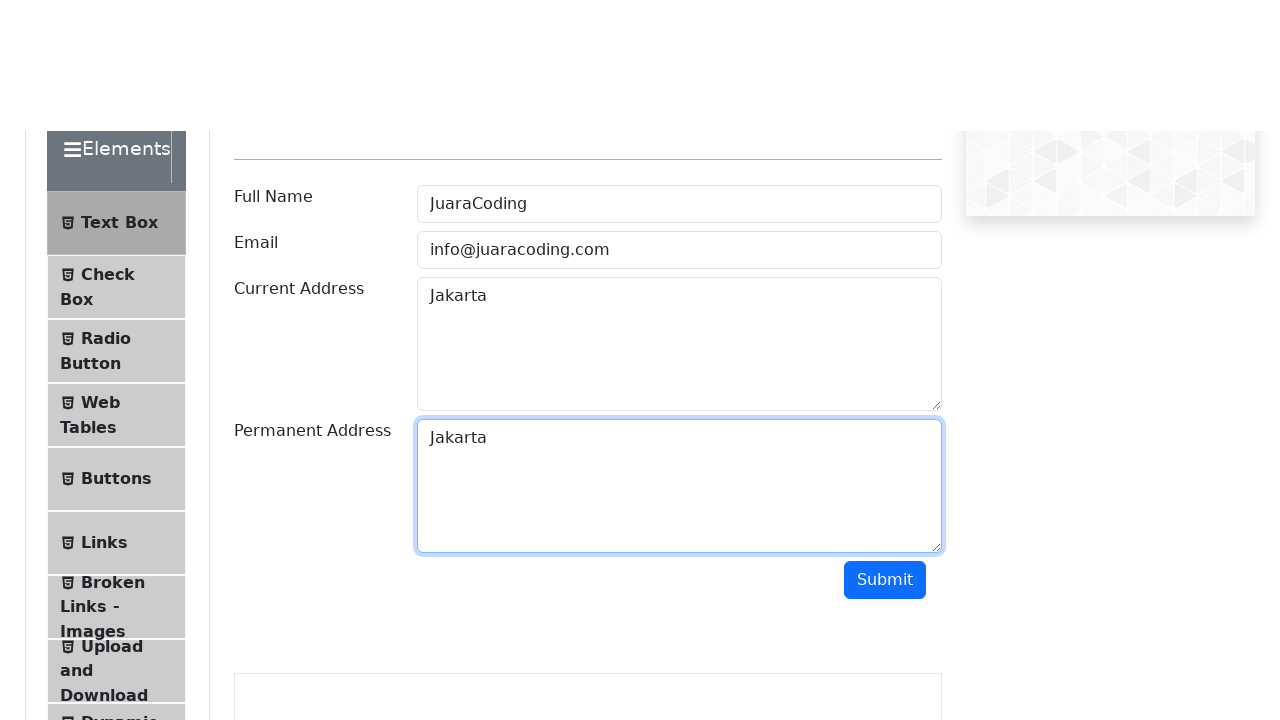

Clicked submit button to submit form at (885, 618) on #submit
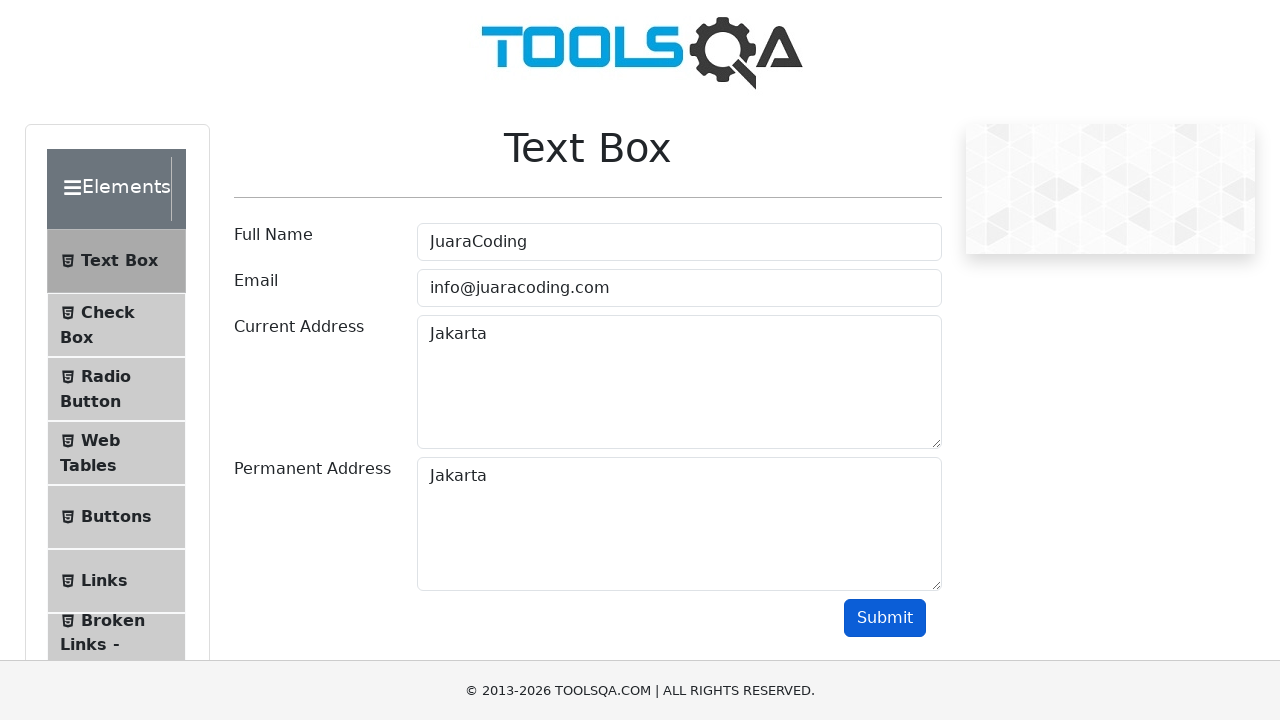

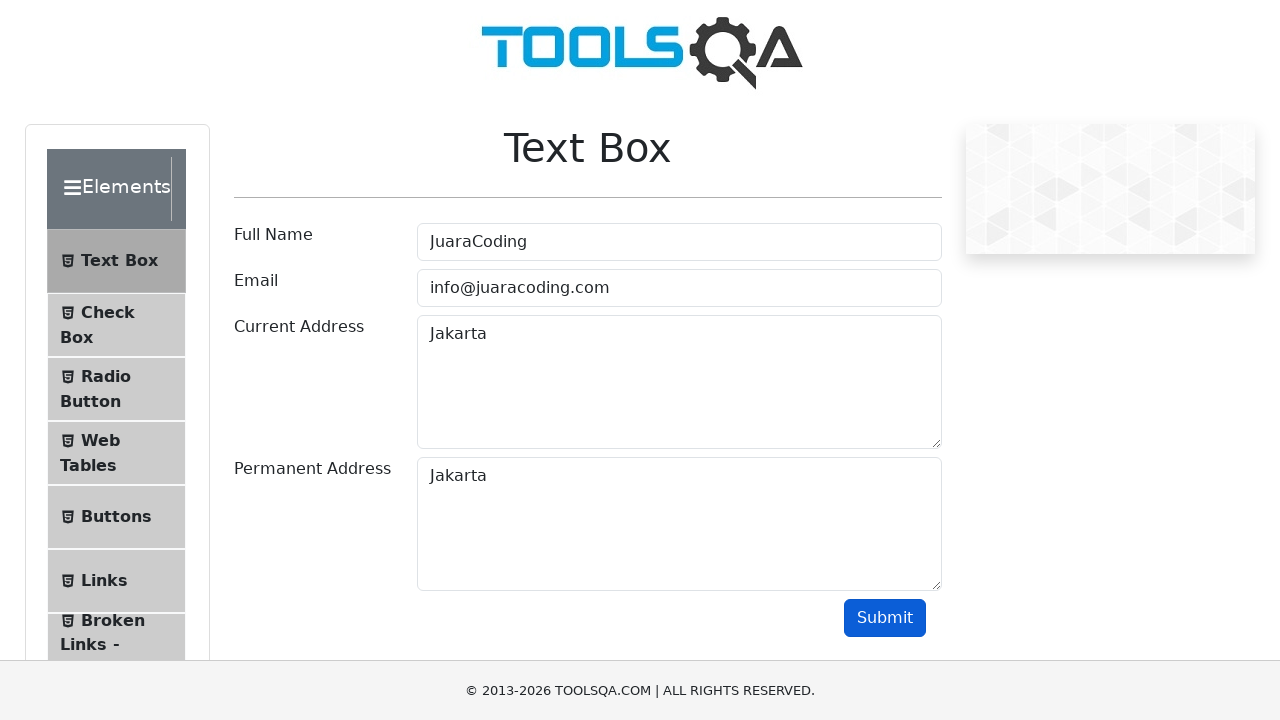